Navigates through article links on The Register website, finds an article with comments, and scrolls through the page

Starting URL: https://www.theregister.com/

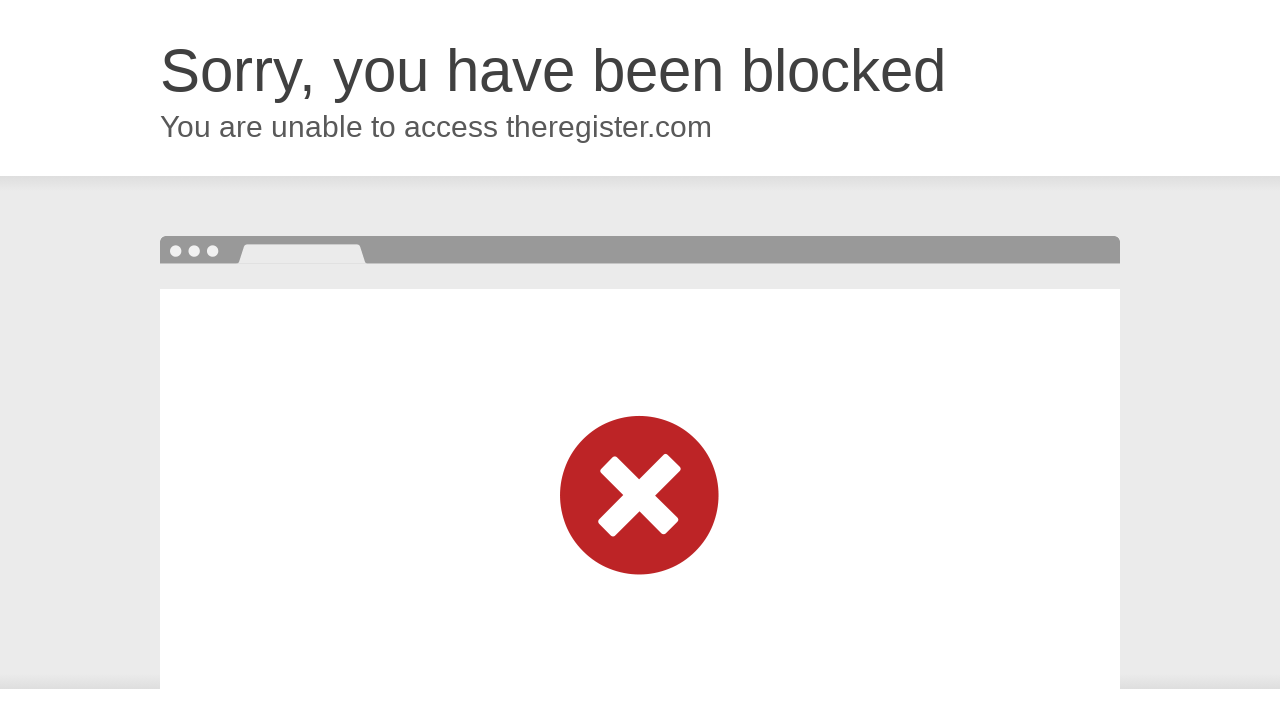

Retrieved all links on The Register homepage
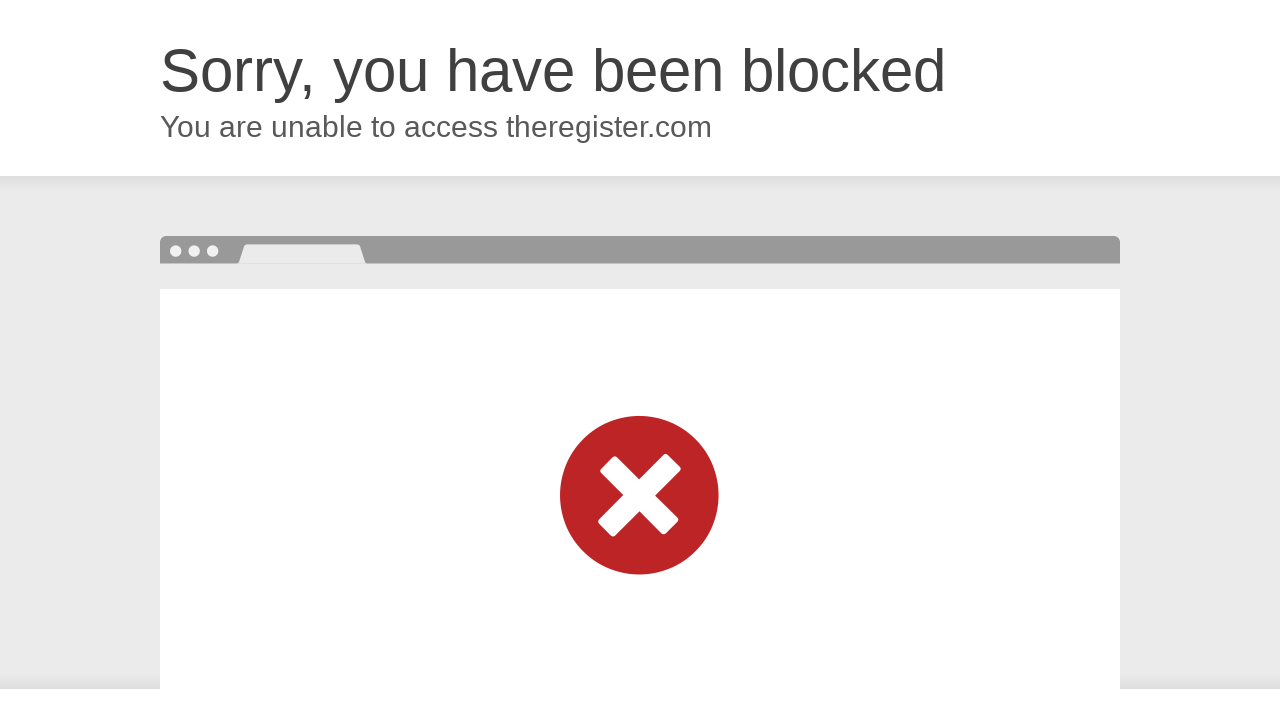

Extracted 1 URLs from page links
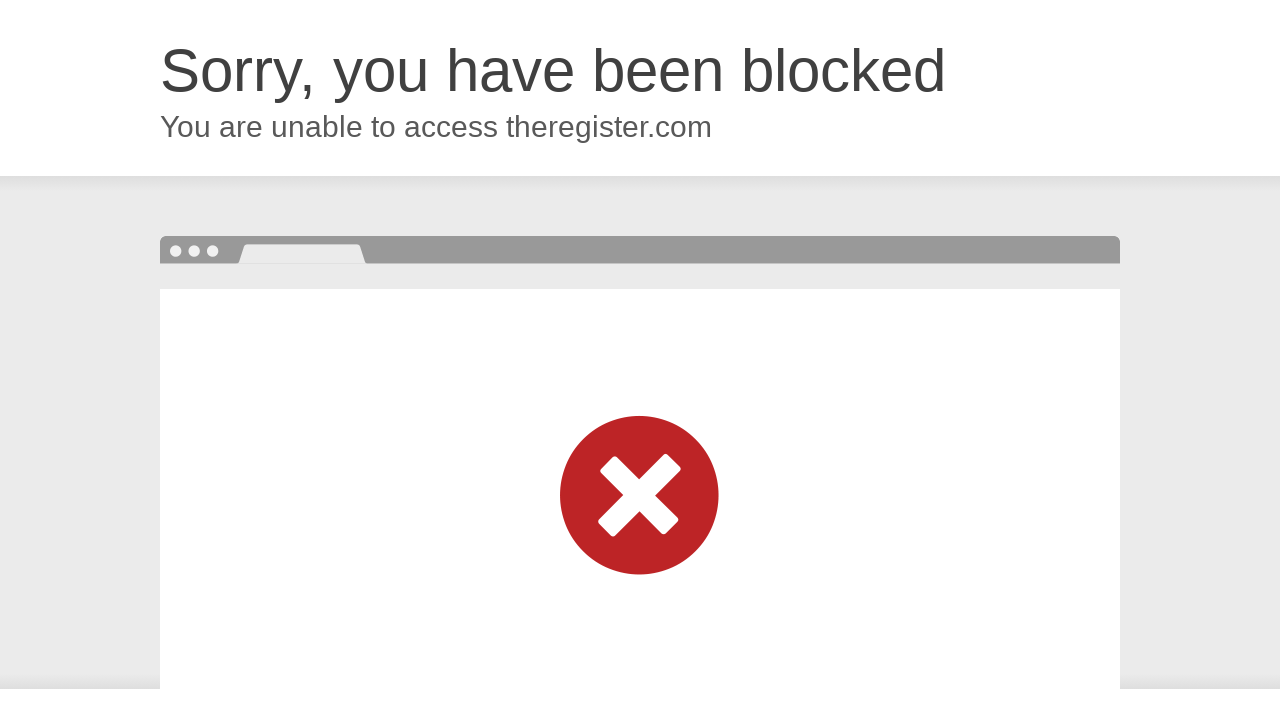

Scrolled down 1000 pixels
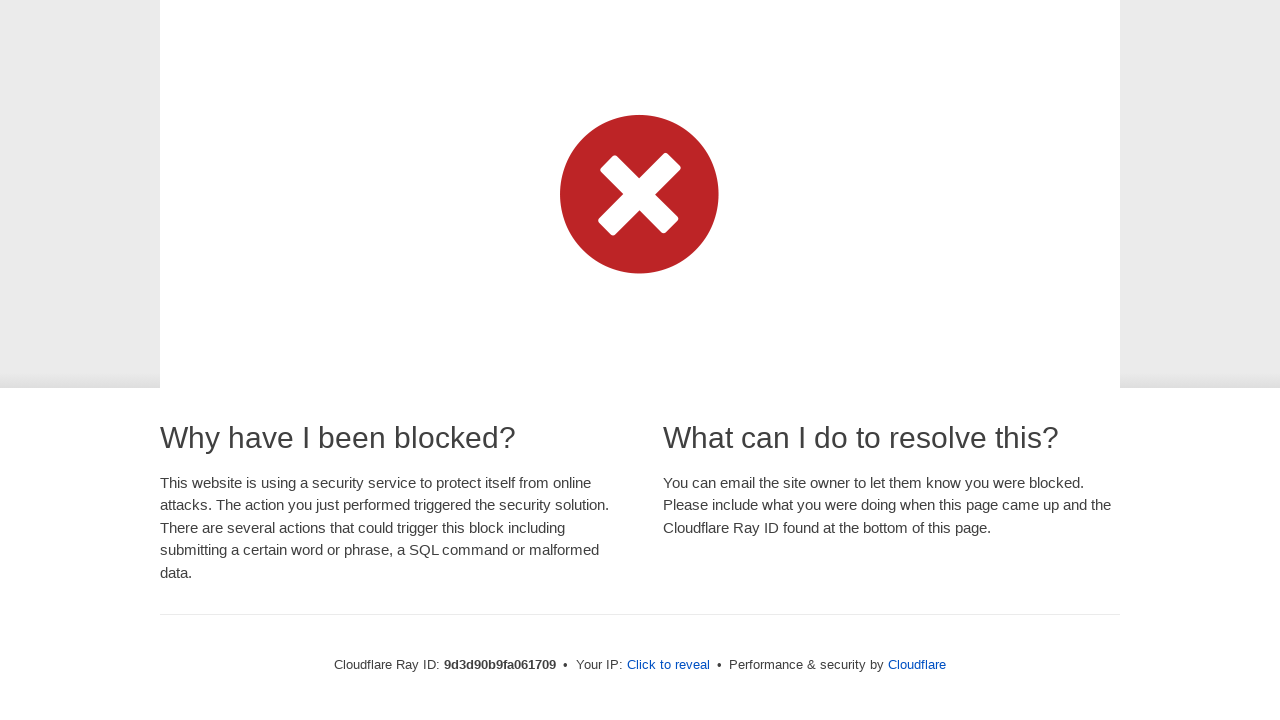

Waited 1 second after first scroll
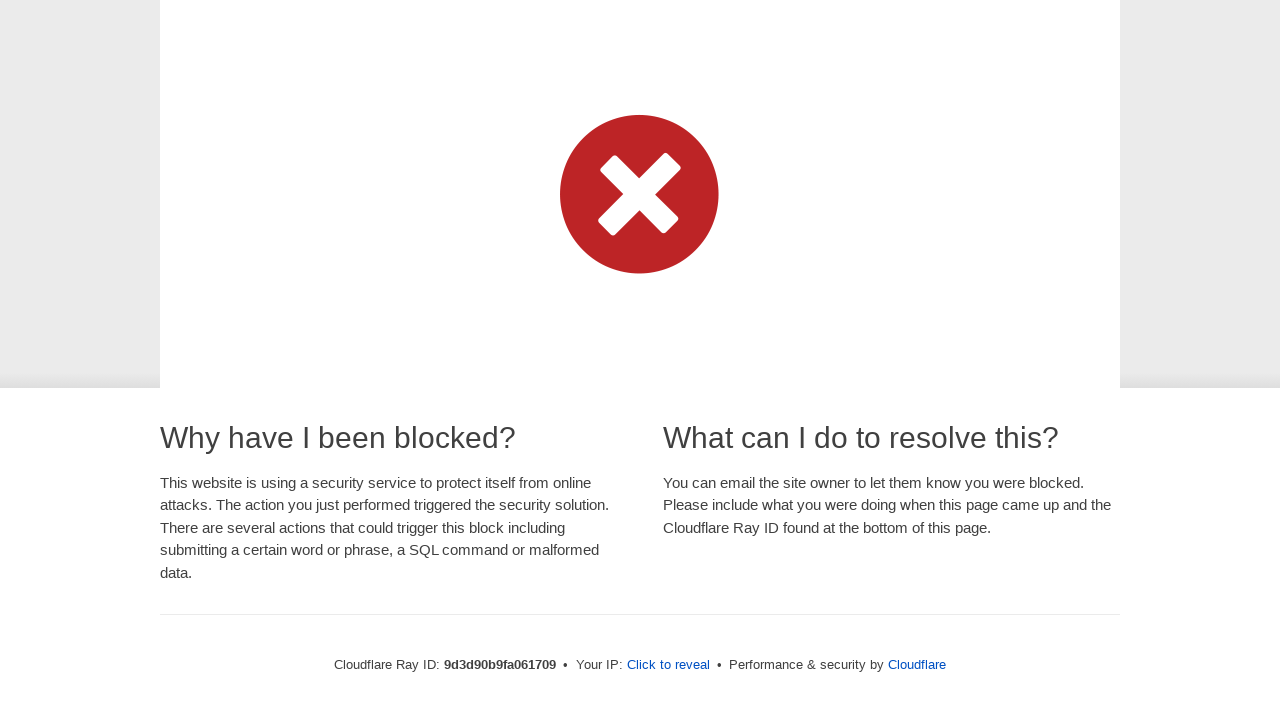

Scrolled down another 1000 pixels
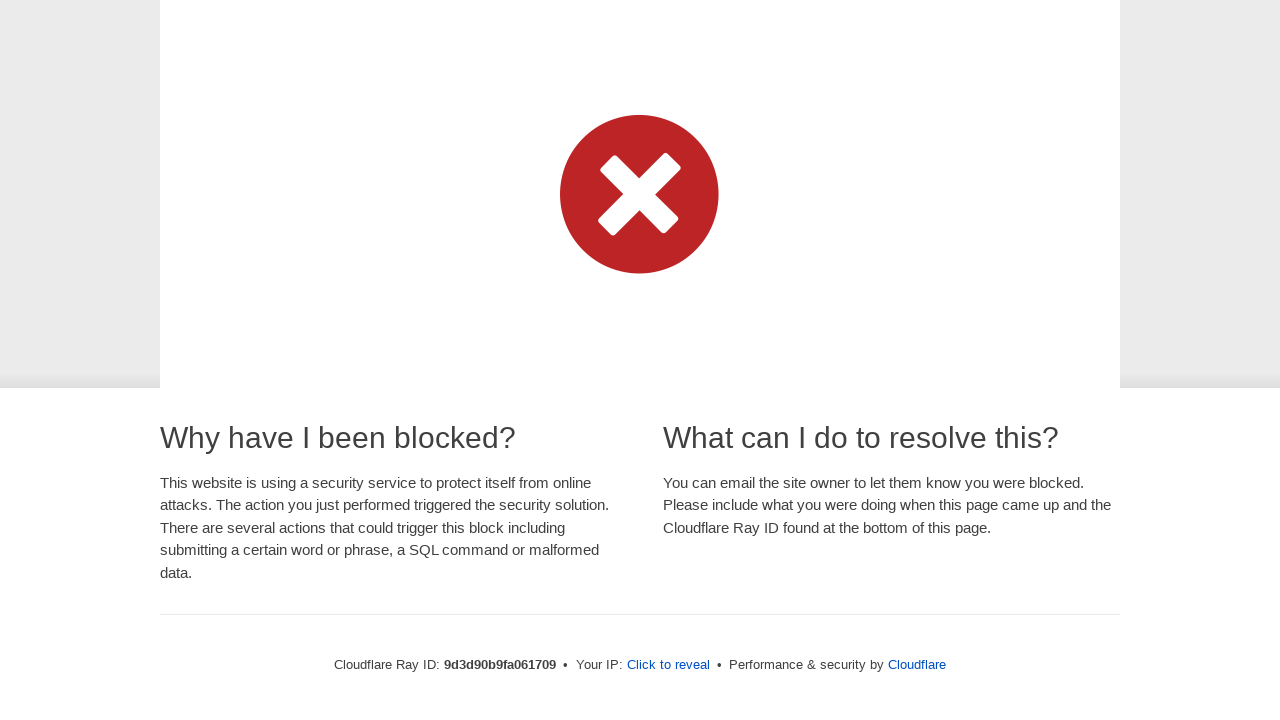

Waited 1 second after second scroll
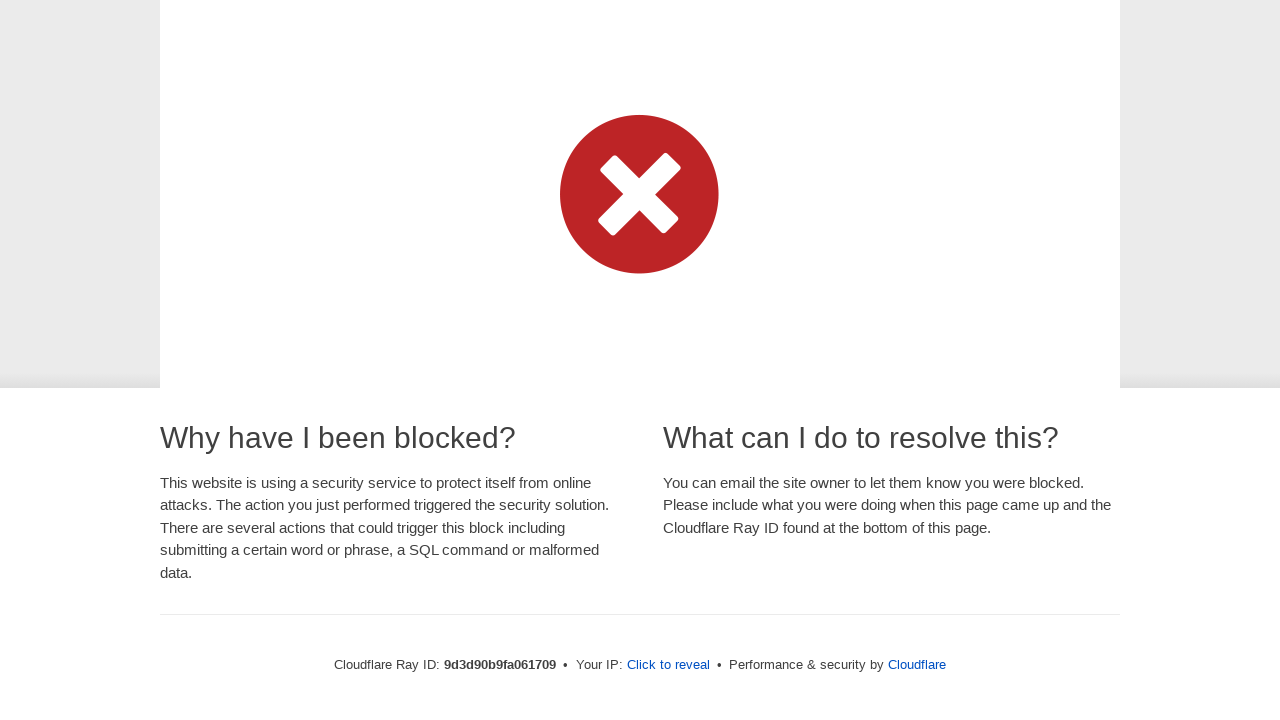

Scrolled down another 1000 pixels
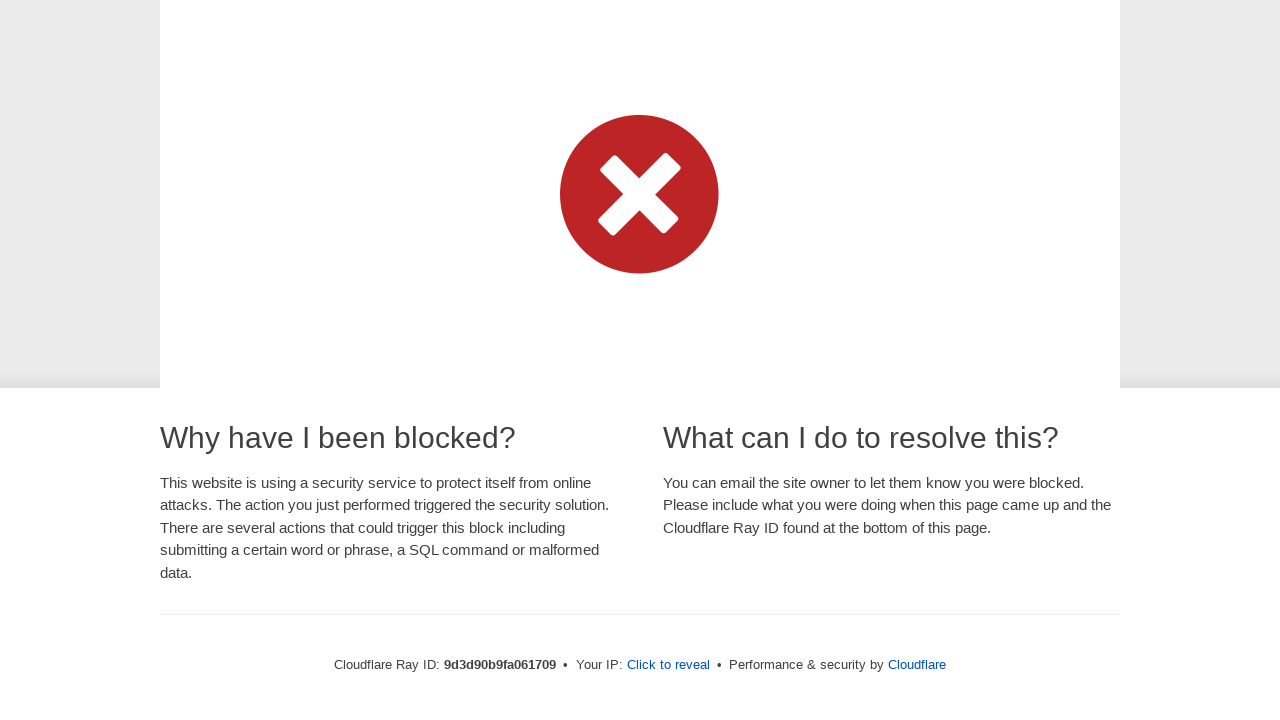

Waited 1 second after third scroll
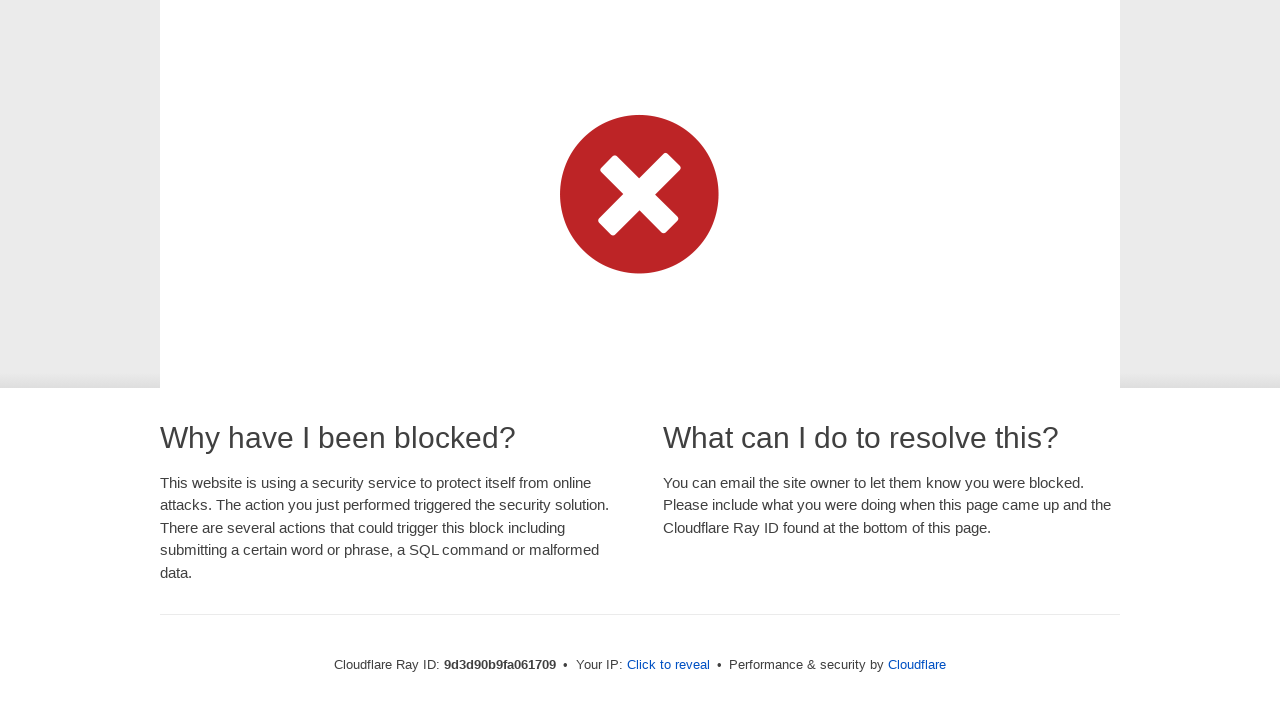

Scrolled back up 3000 pixels
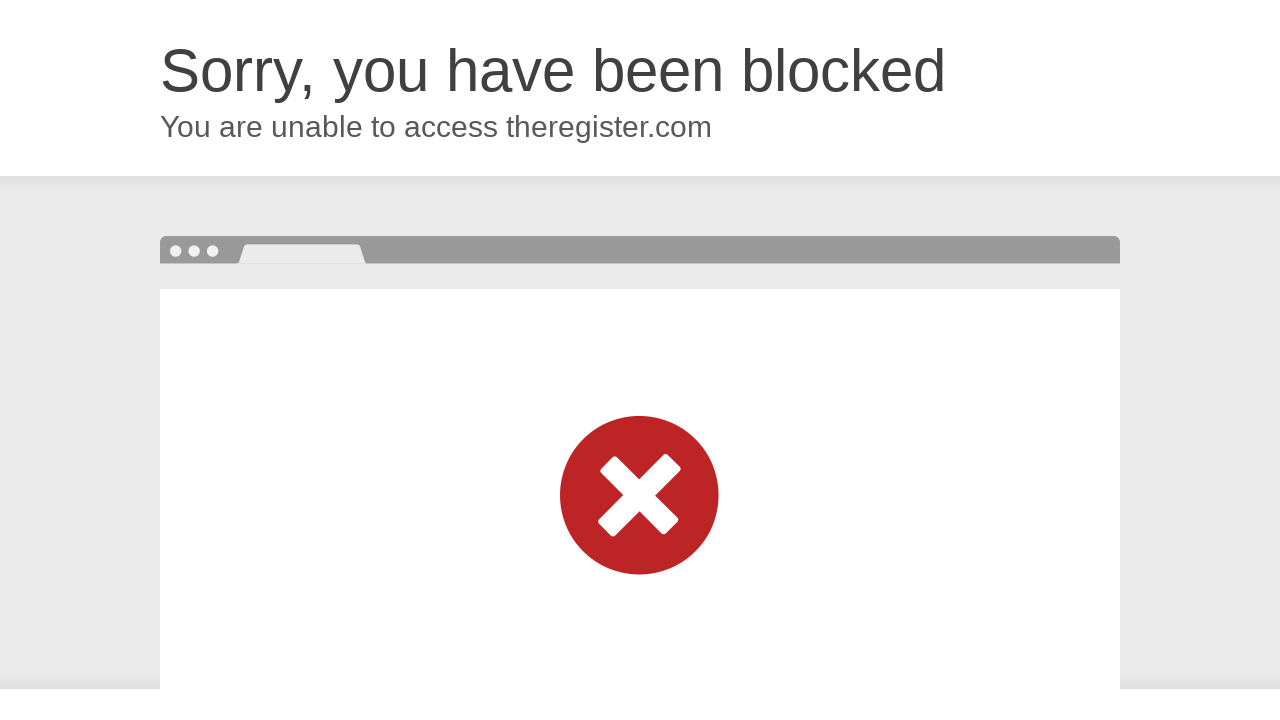

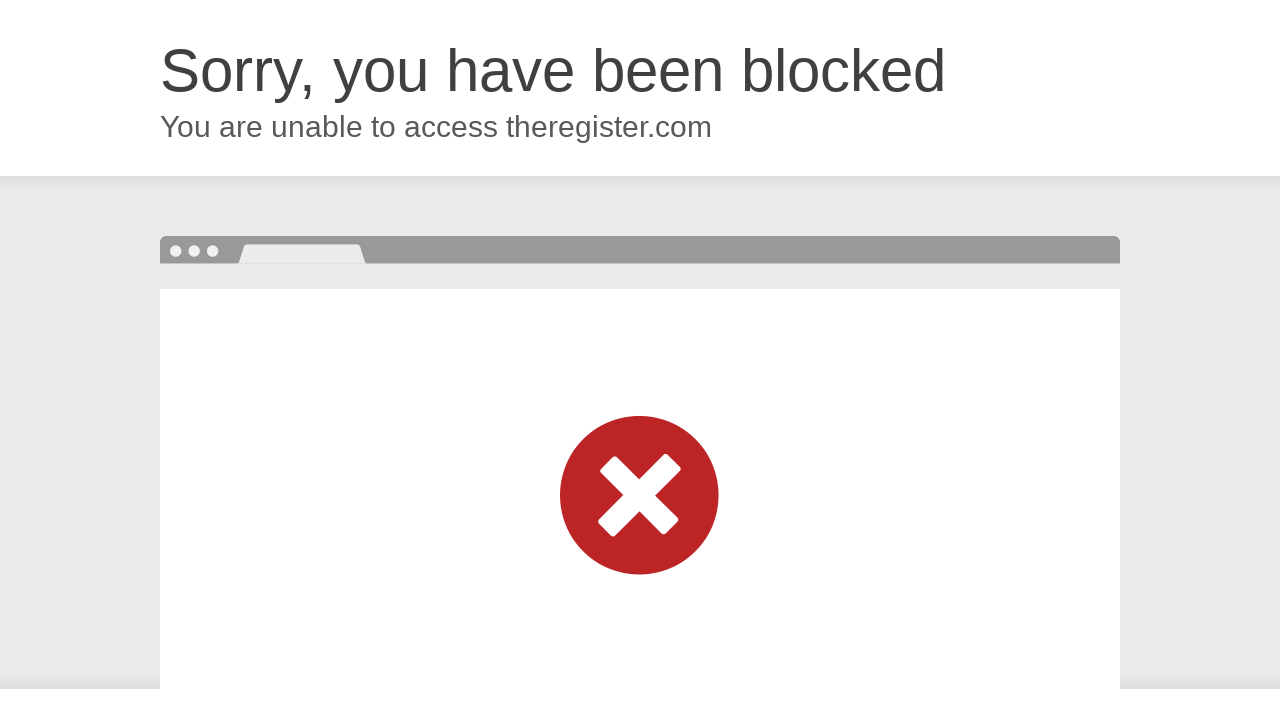